Tests email field validation by entering an invalid email and clicking submit to verify error message is displayed

Starting URL: https://skryabin.com/market/quote.html

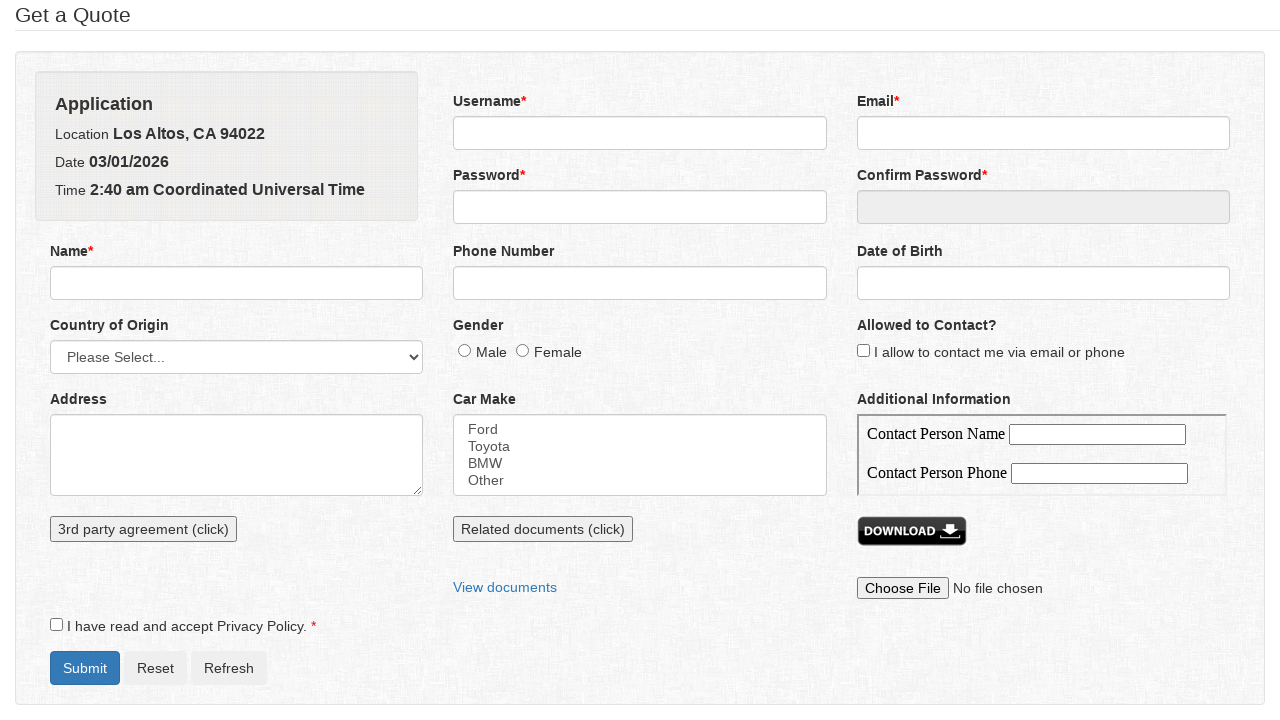

Entered invalid email 'invalid-email' into email field on input[name='email']
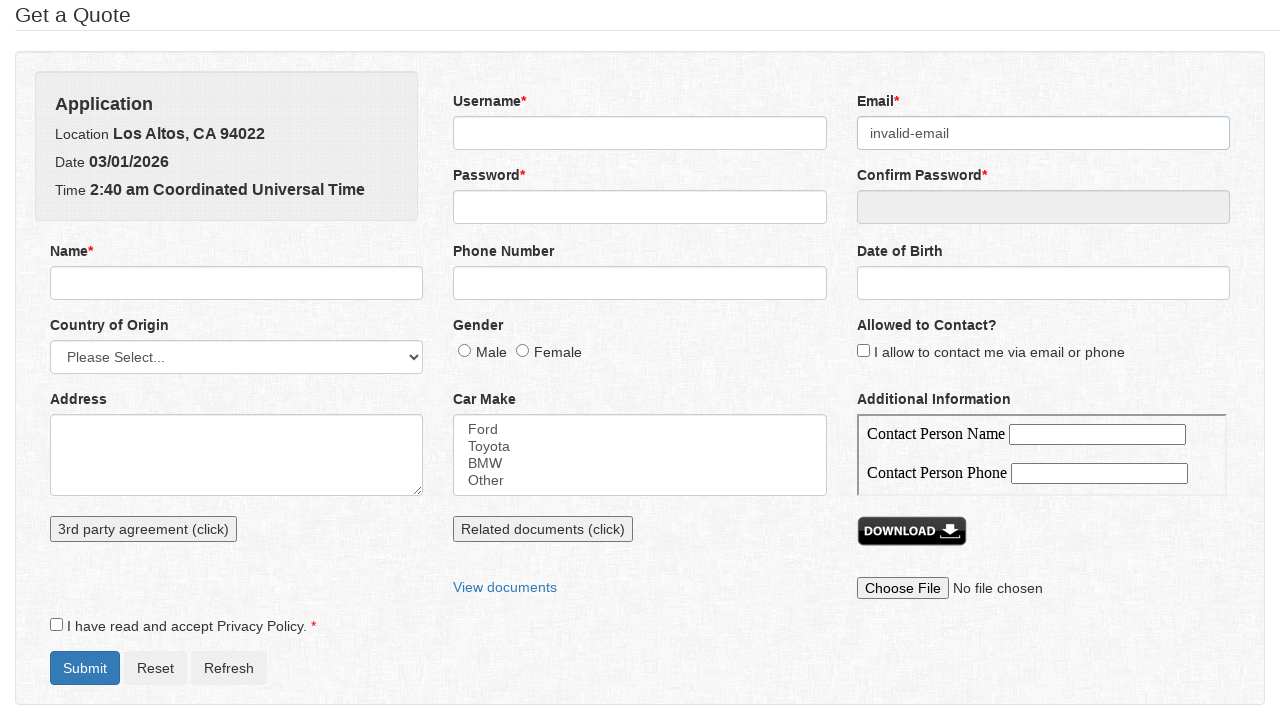

Clicked Submit button to validate form at (85, 668) on button#formSubmit
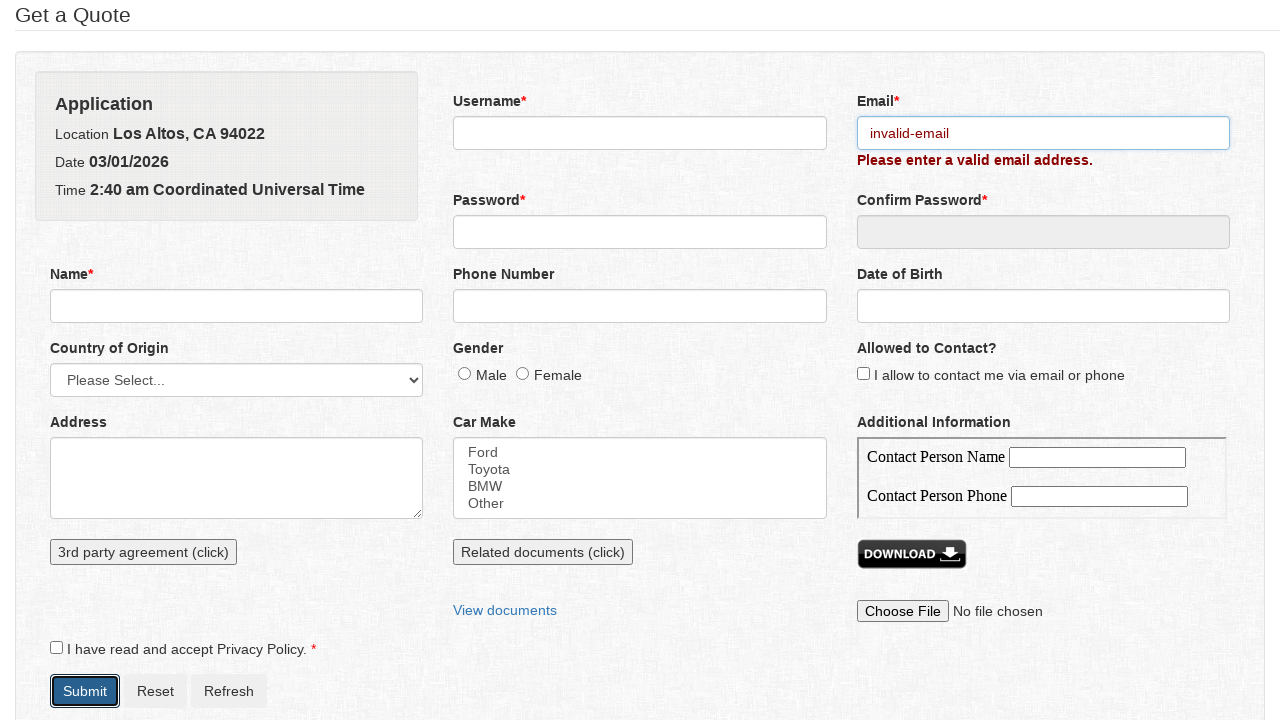

Email validation error message displayed
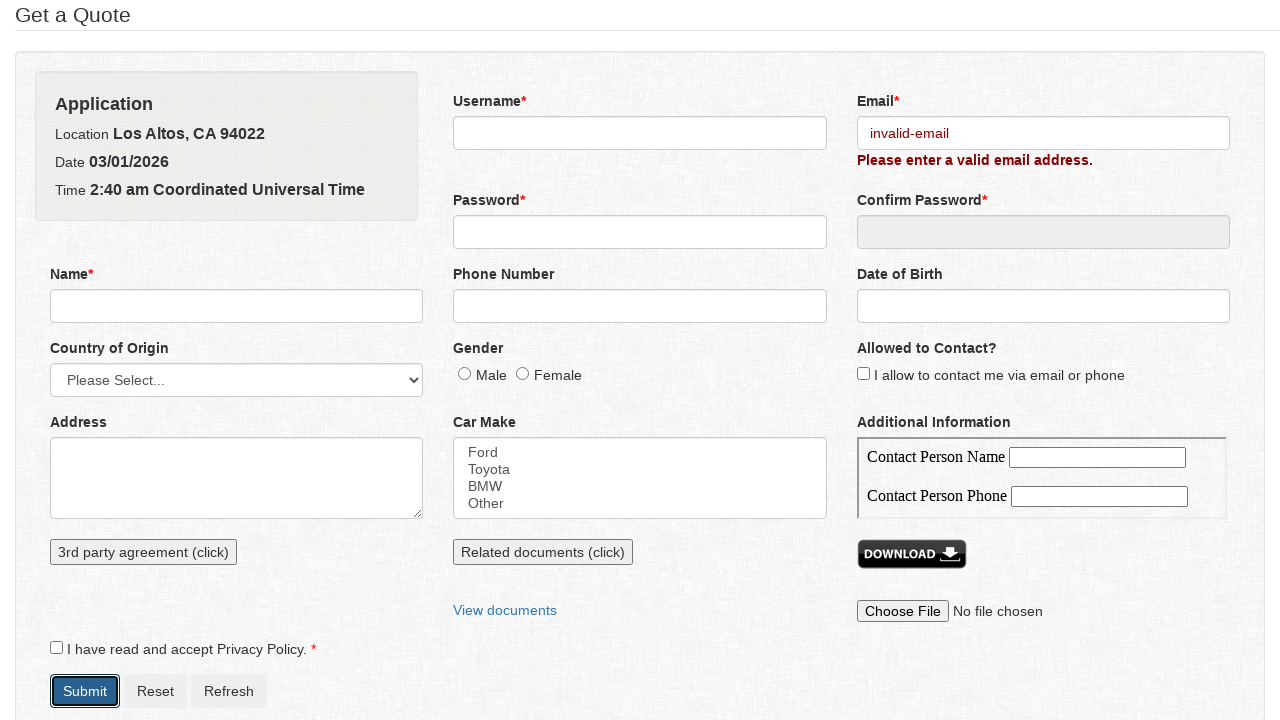

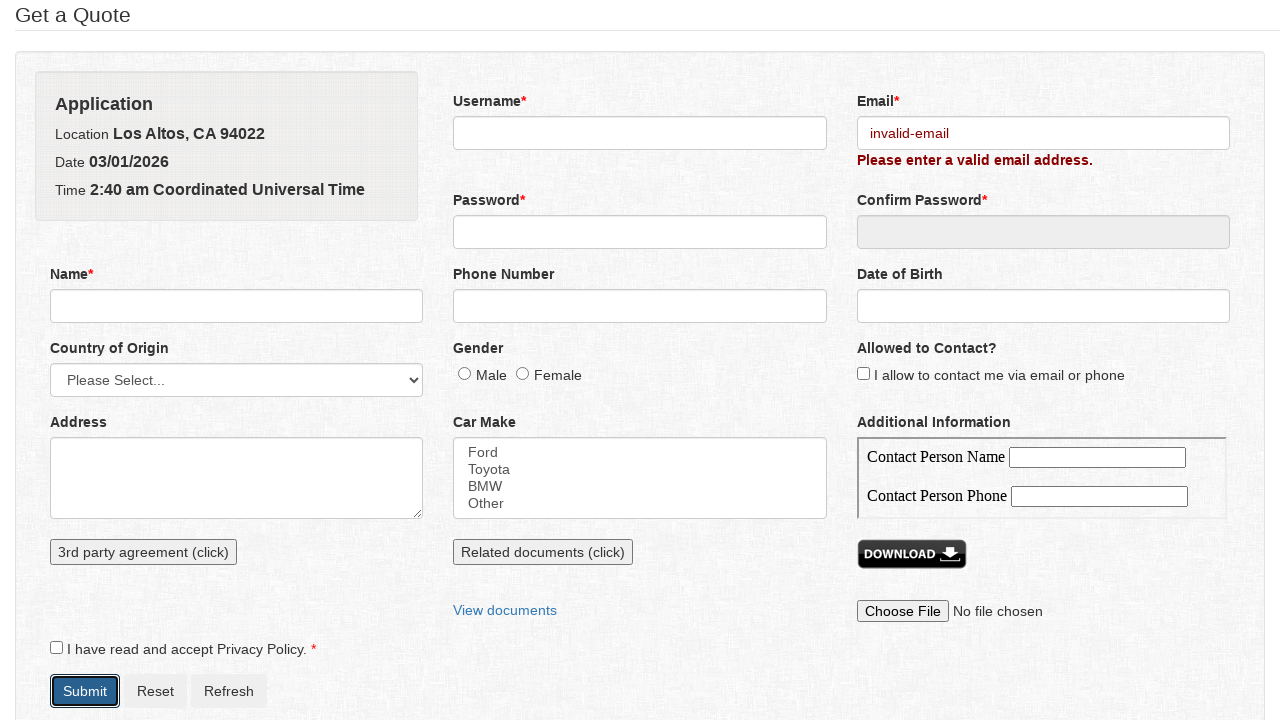